Clicks the Odnoklassniki link and verifies it opens the correct URL in a new window

Starting URL: https://www.mtsbank.ru/

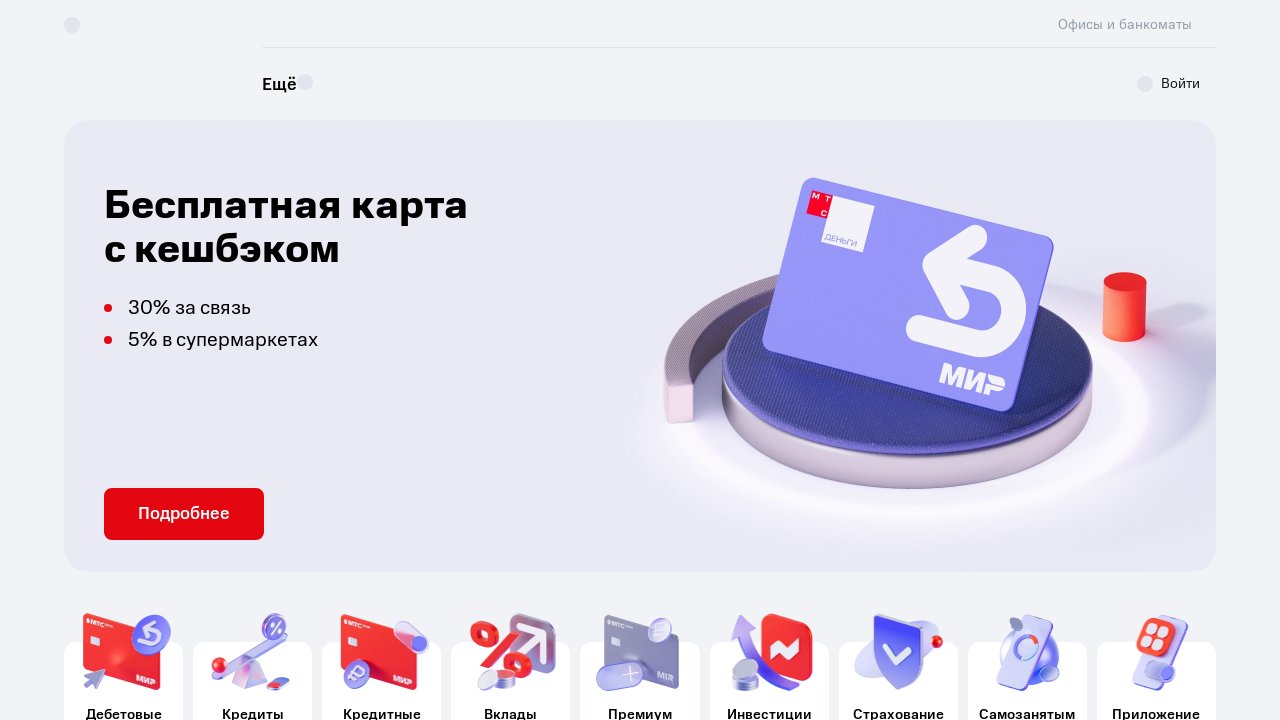

Located Odnoklassniki link by aria-label
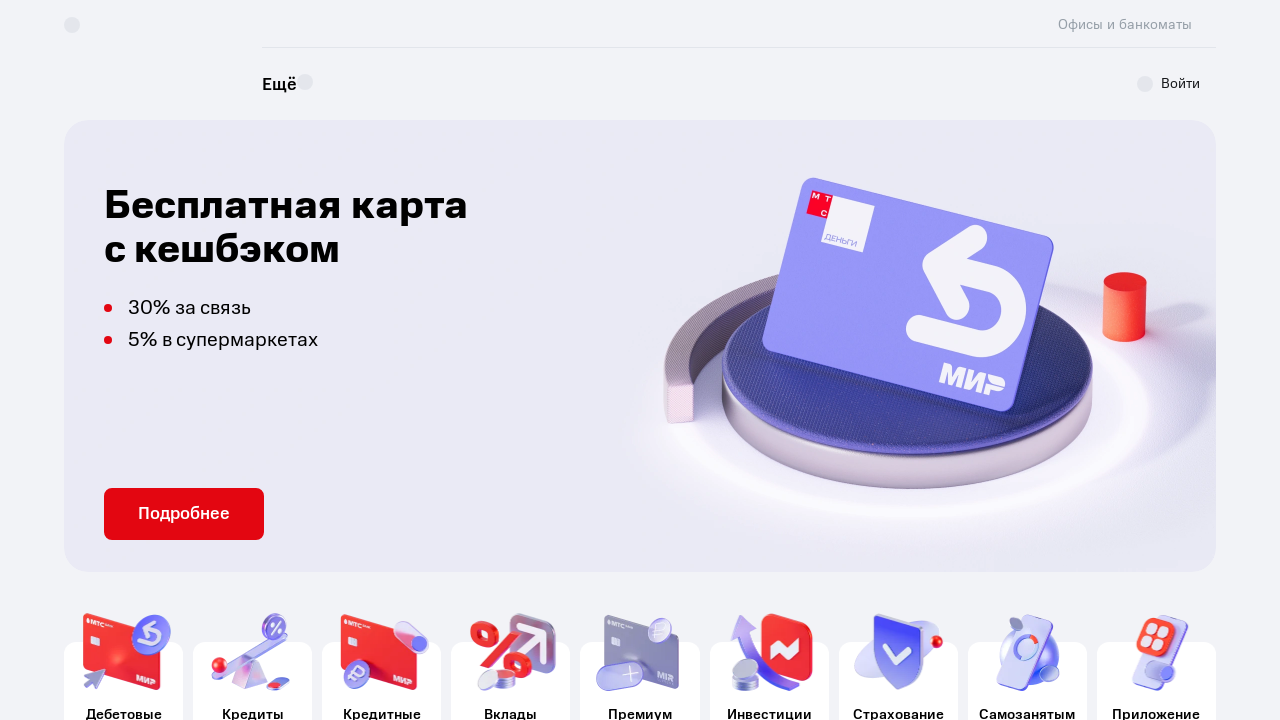

Scrolled Odnoklassniki link into view
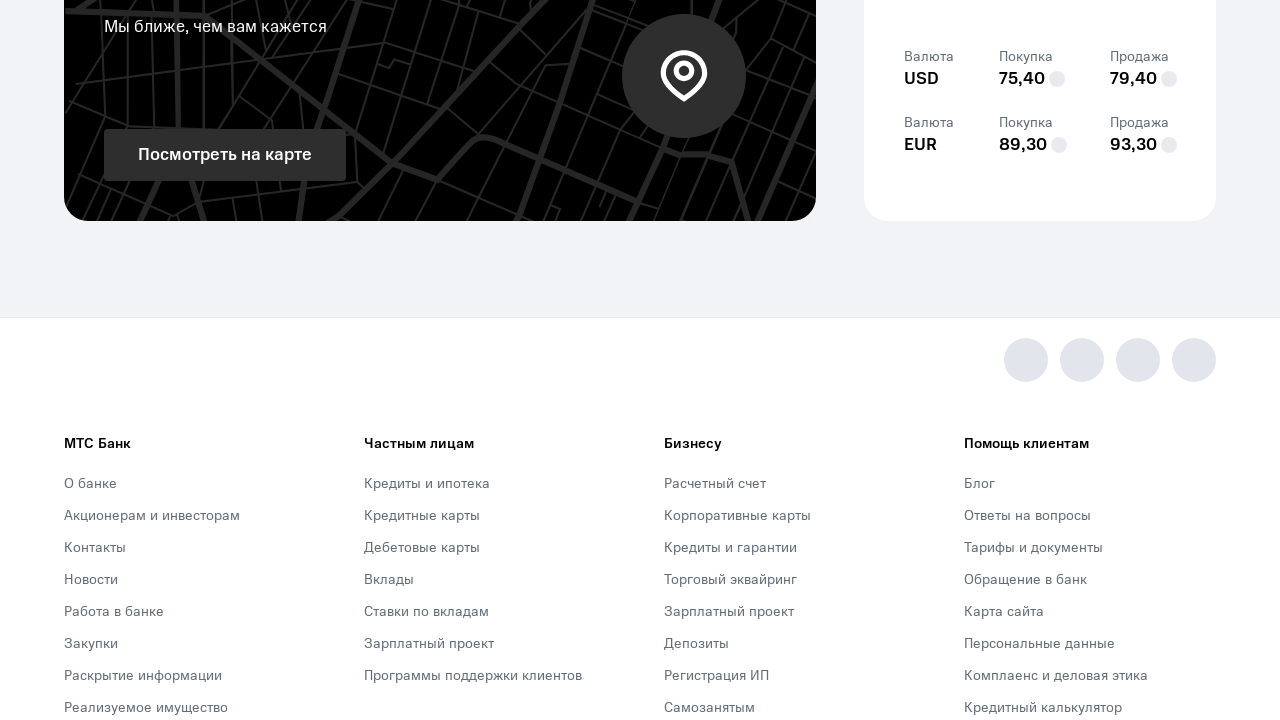

Clicked Odnoklassniki link, new window opened at (1194, 360) on xpath=//a[@aria-label='Ok']
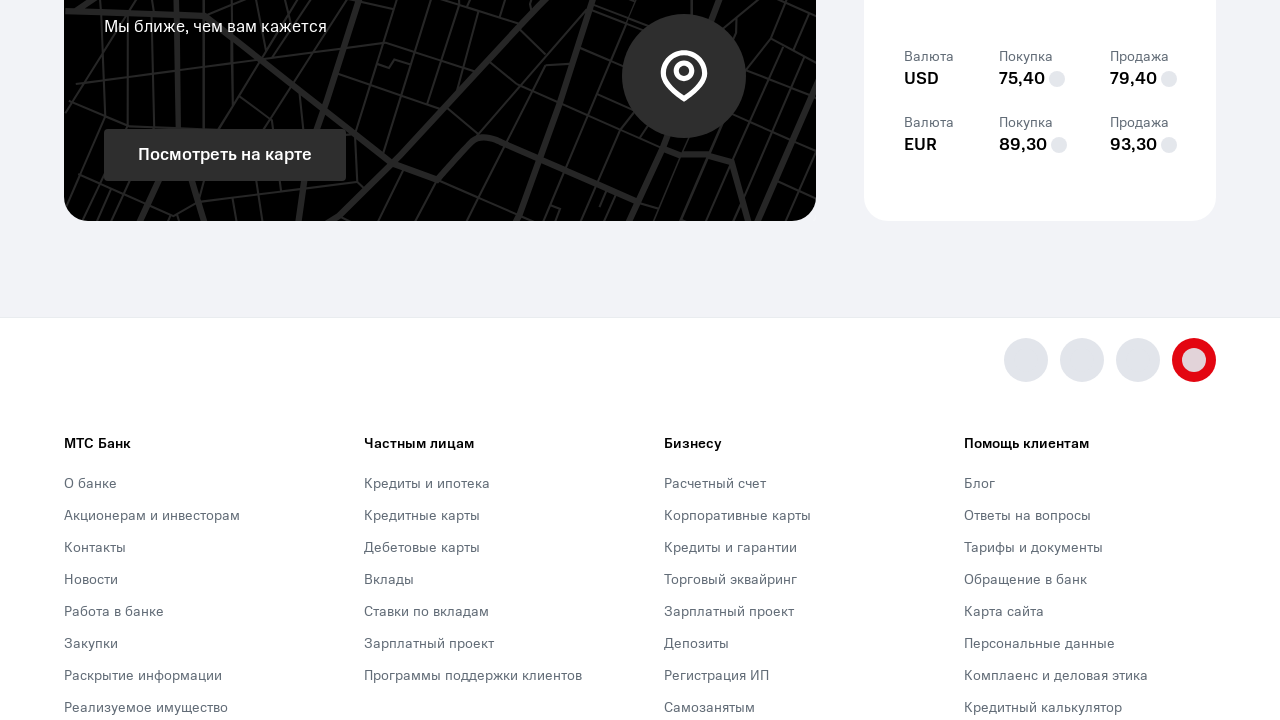

New page reference obtained
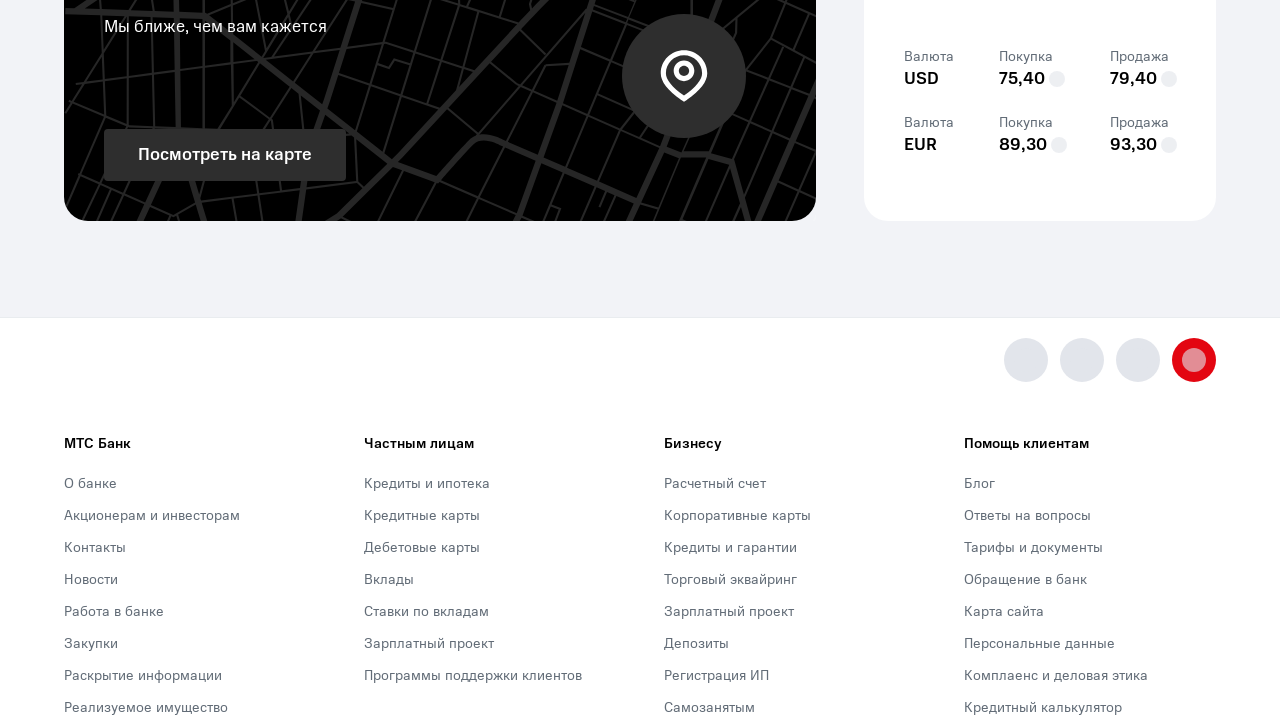

New page loaded completely
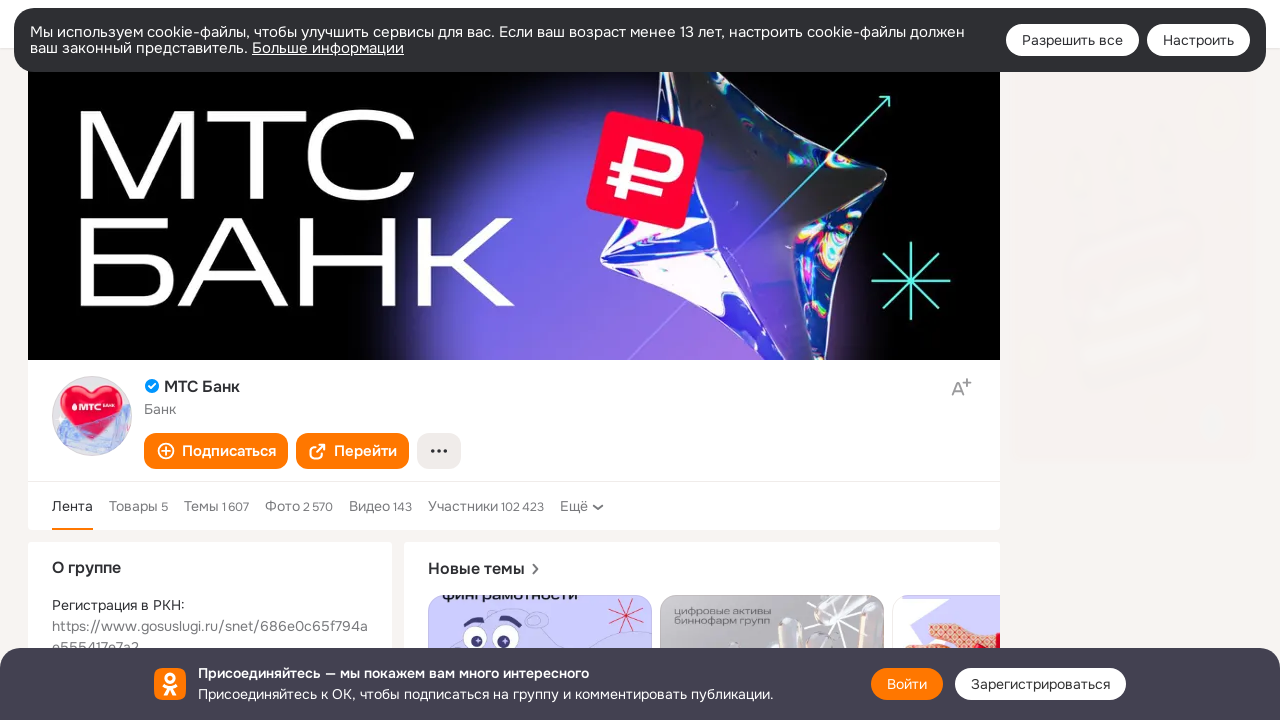

Closed new page after verification
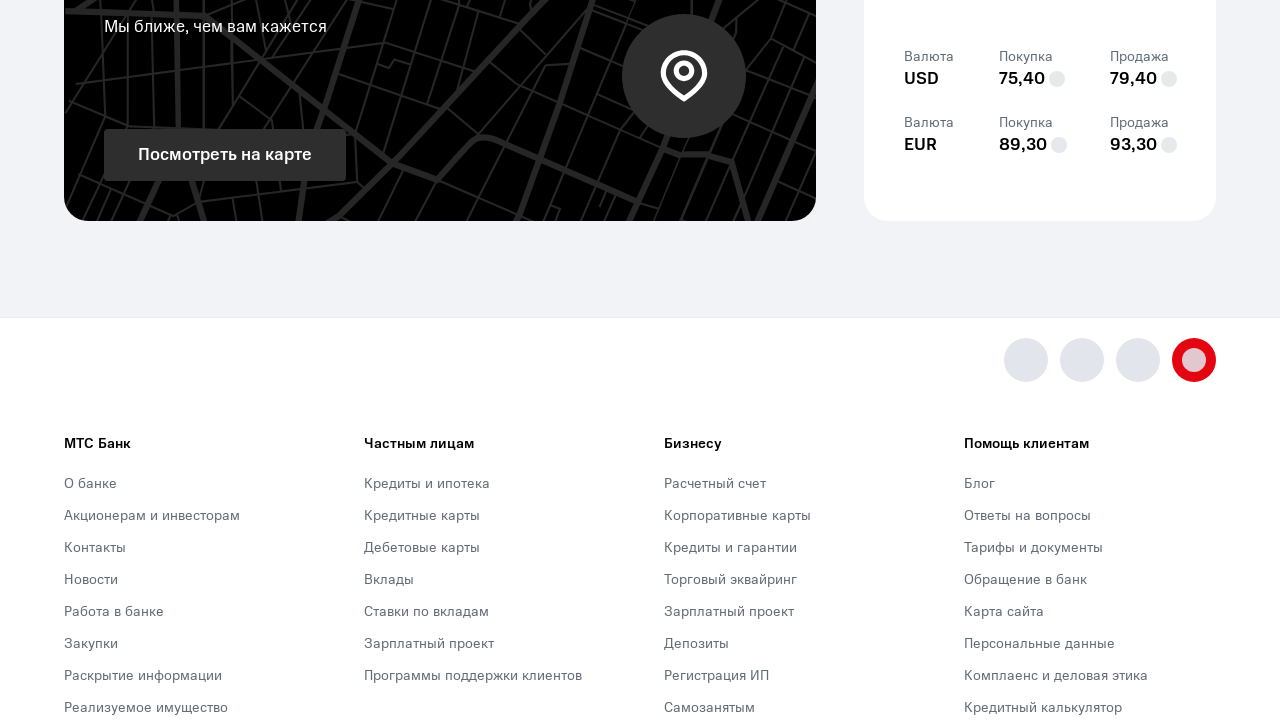

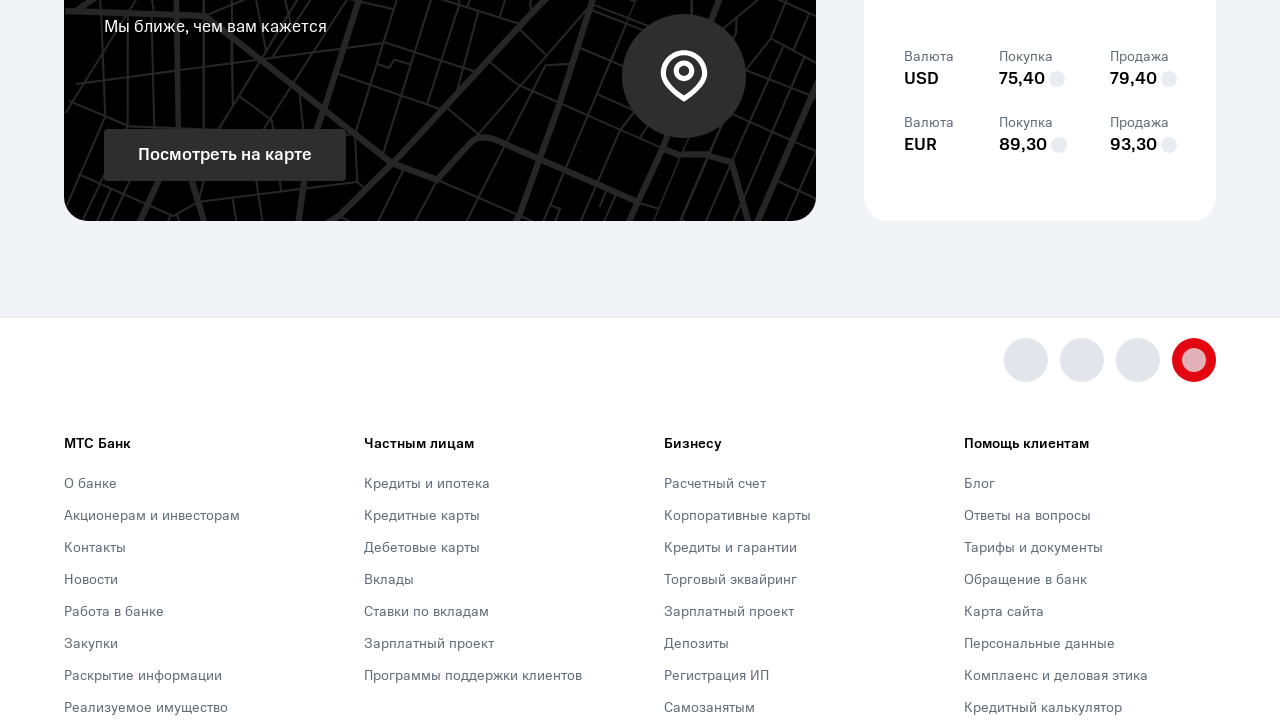